Tests locating an element by tag name on a student registration form page and verifies the h5 heading element is present

Starting URL: https://demoqa.com/automation-practice-form

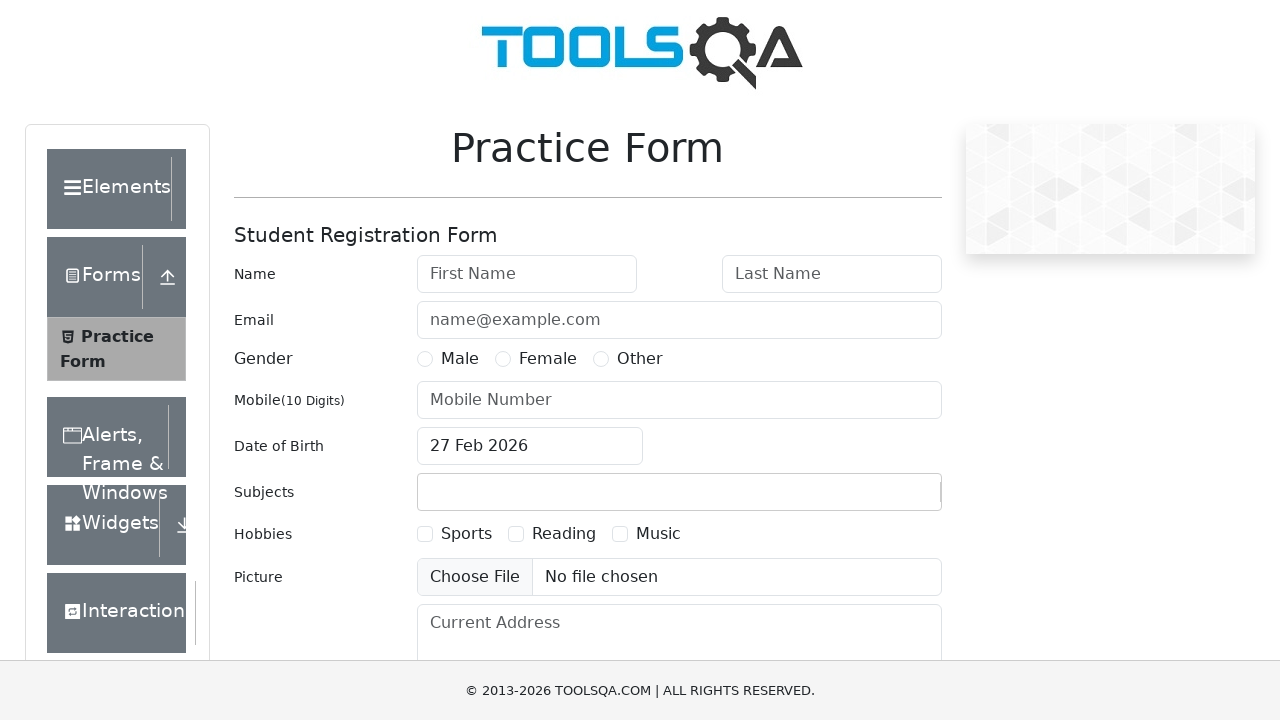

Located h5 heading element by tag name on student registration form
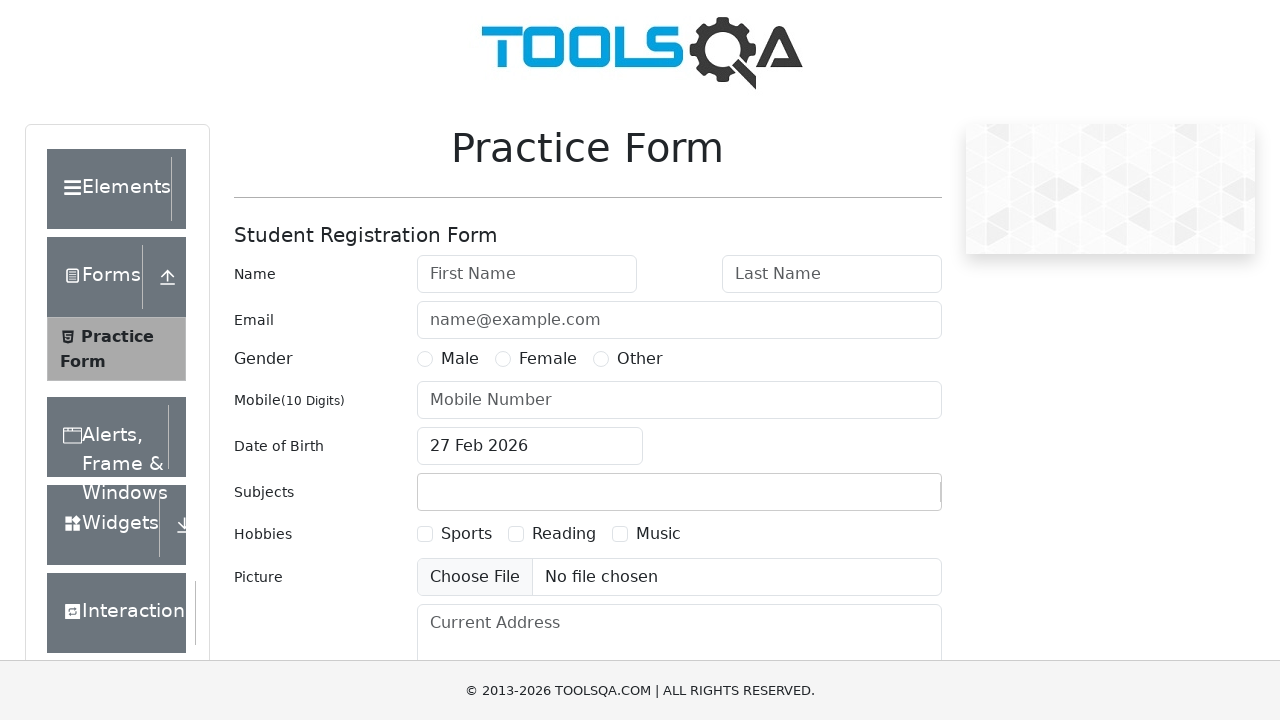

Waited for h5 heading element to be present in DOM
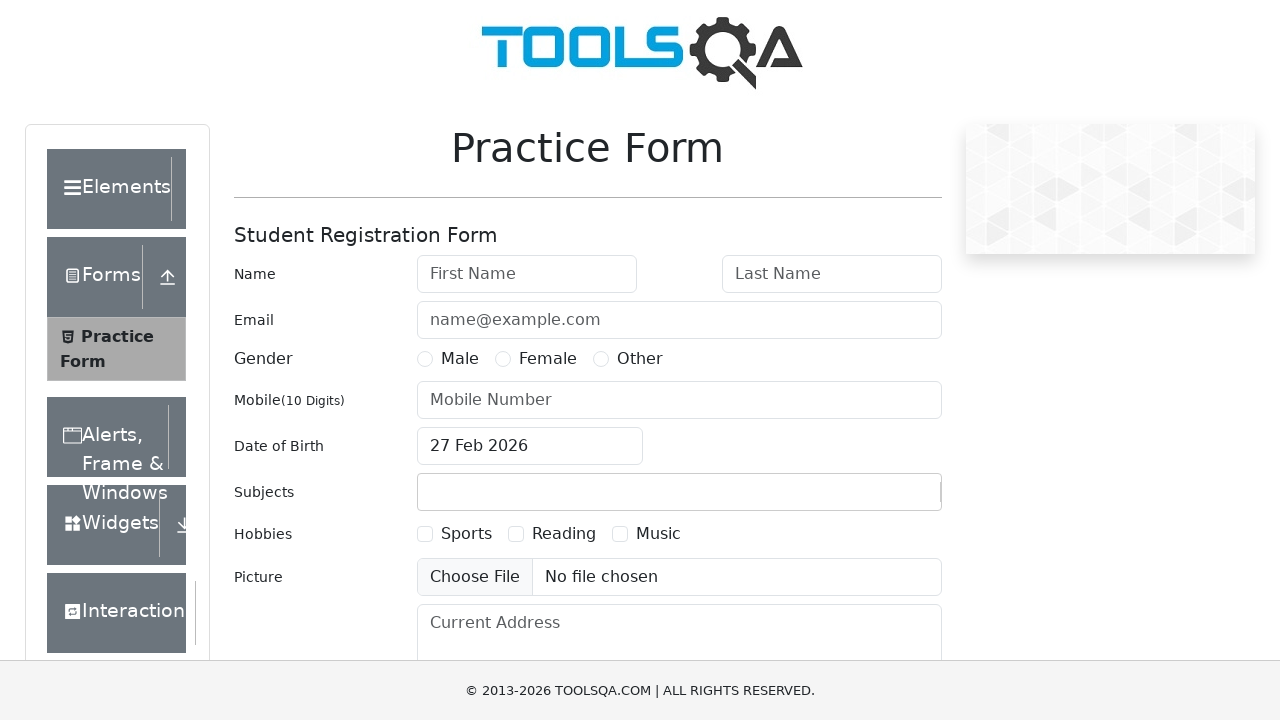

Retrieved h5 heading text content: 'Student Registration Form'
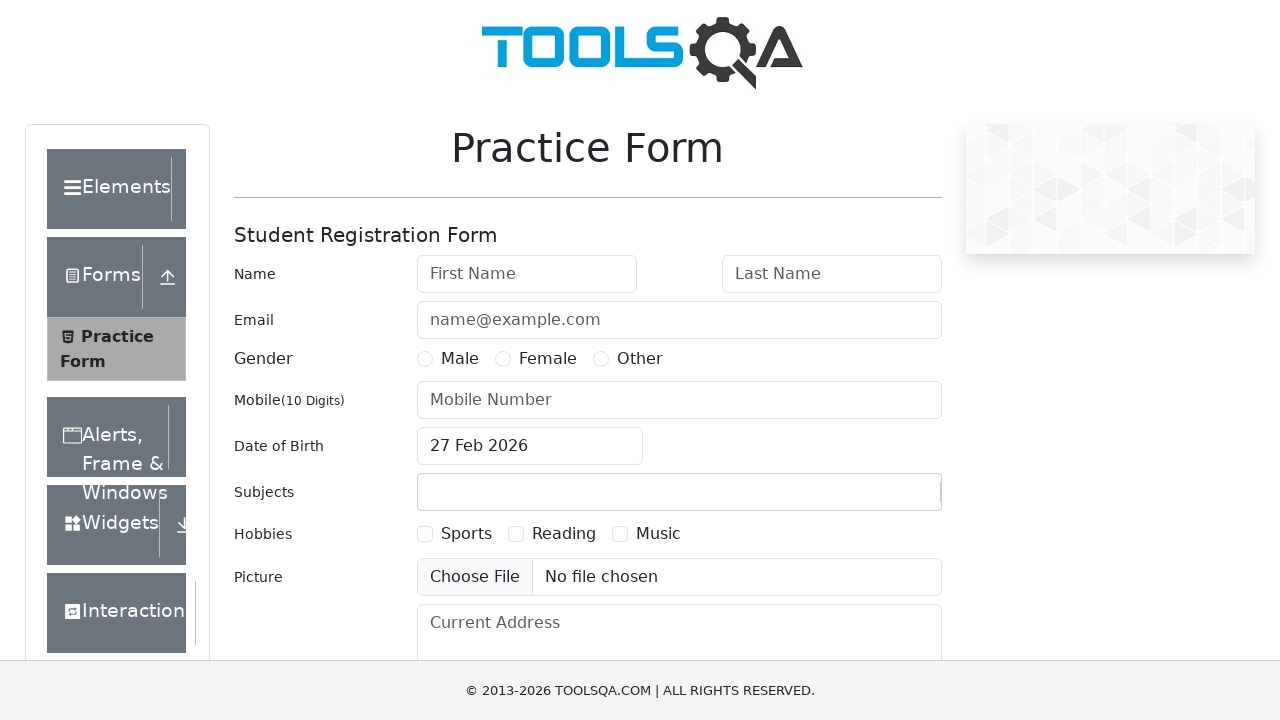

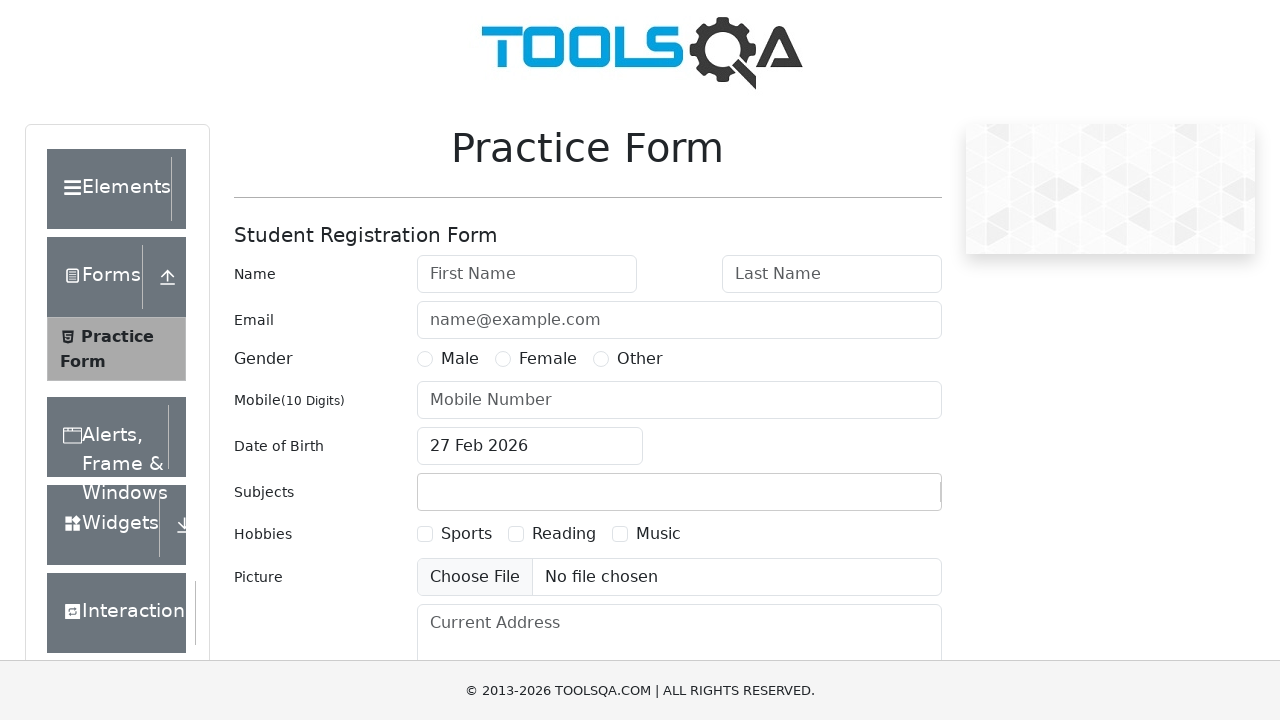